Tests browser window handling by opening a new window, navigating to a different page in the new window, verifying two windows are open, and switching back to the original window.

Starting URL: https://bonigarcia.dev/selenium-webdriver-java/dialog-boxes.html

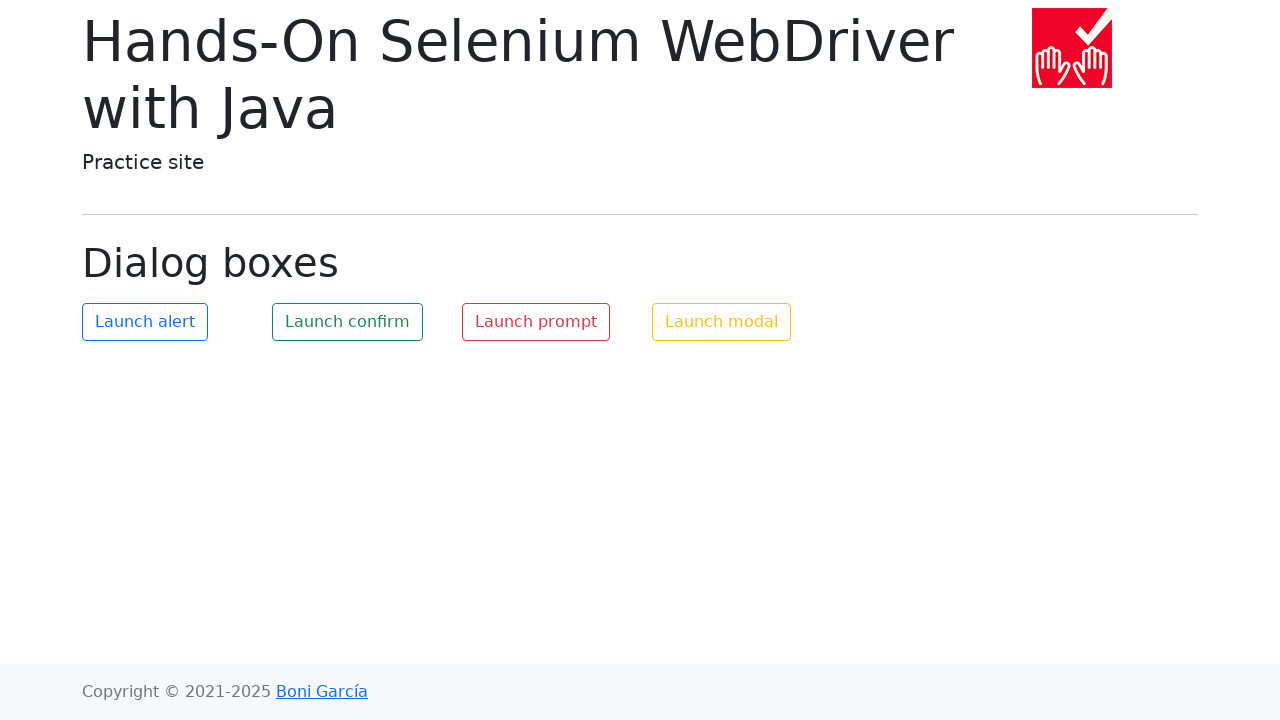

Stored reference to original page
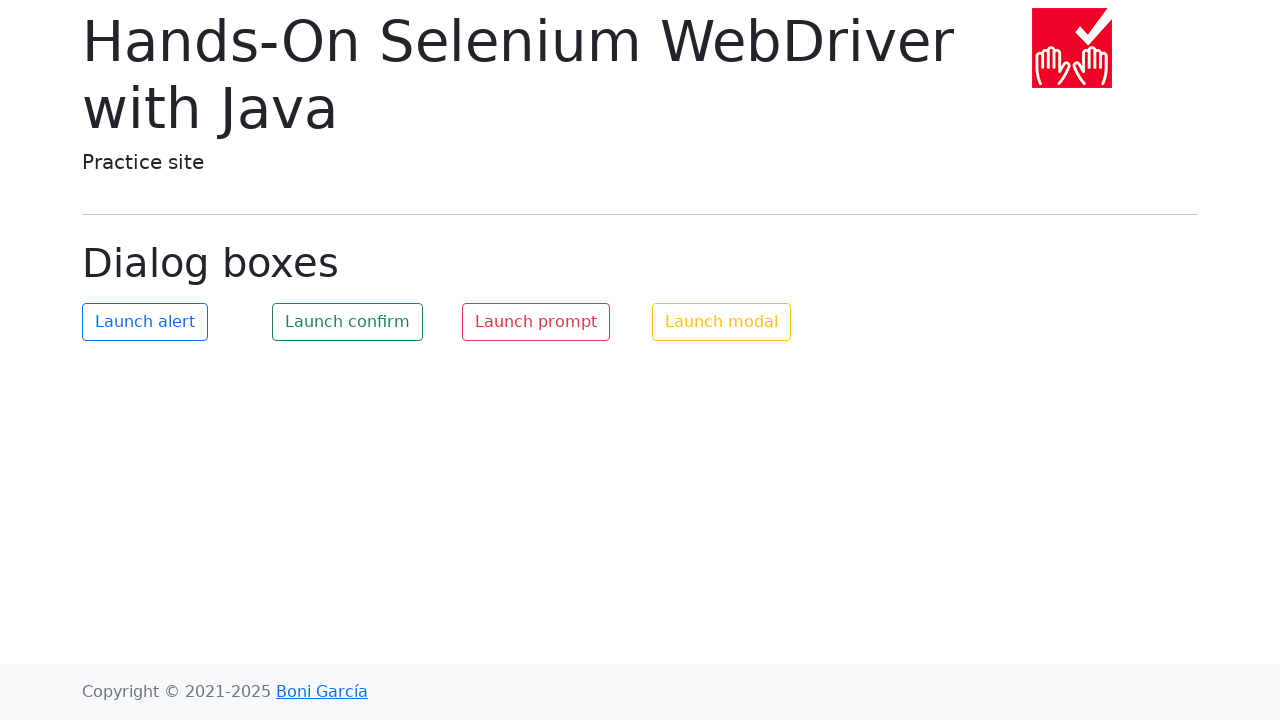

Opened a new browser window
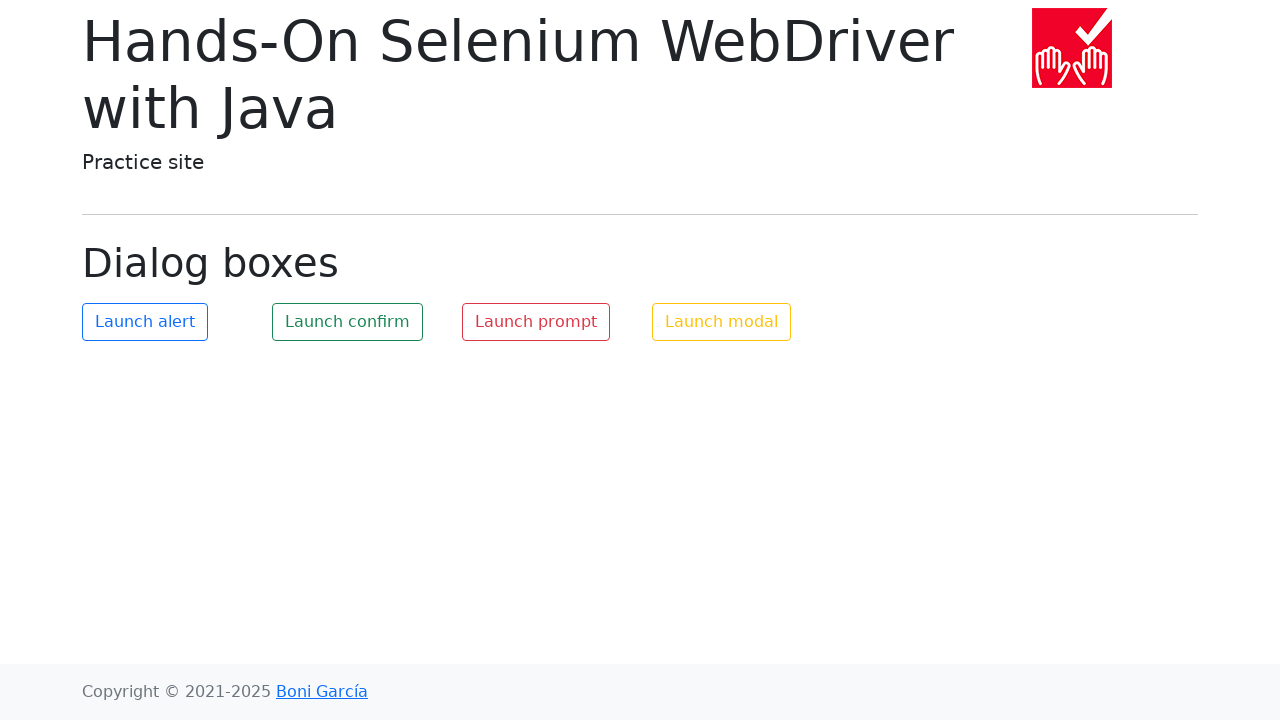

Navigated new window to https://bonigarcia.dev/selenium-webdriver-java/
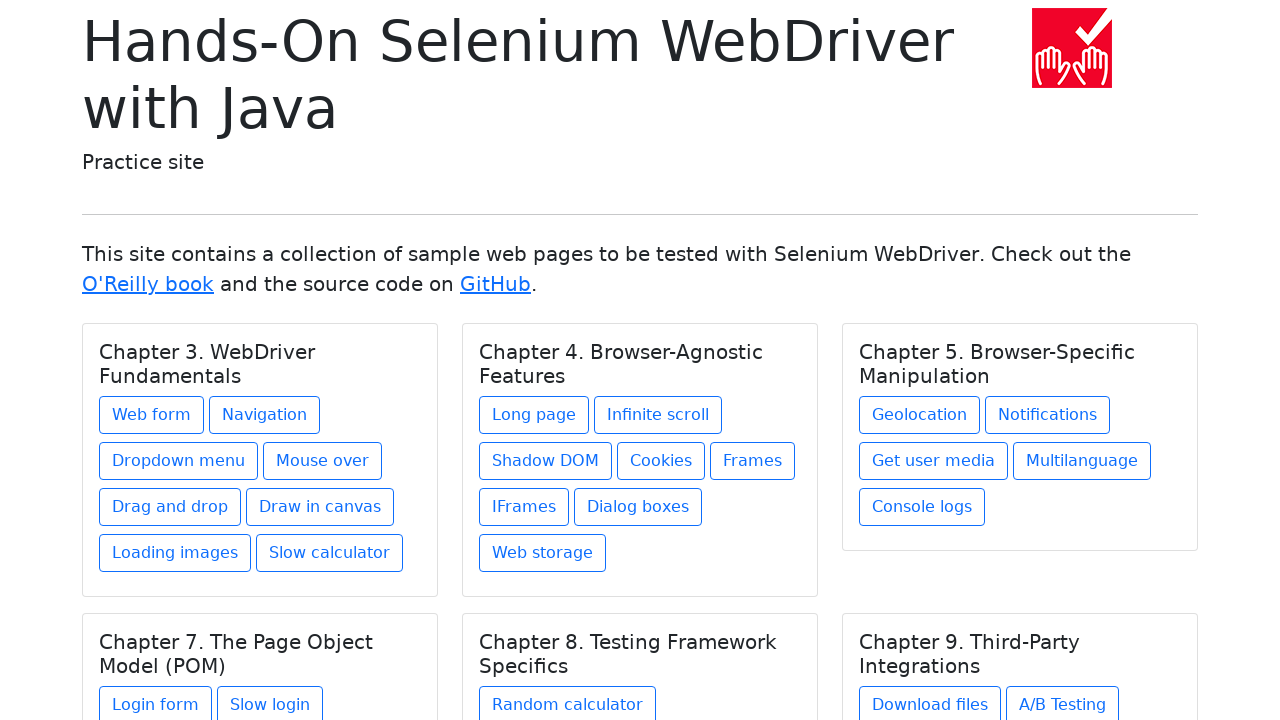

Verified that 2 windows are open
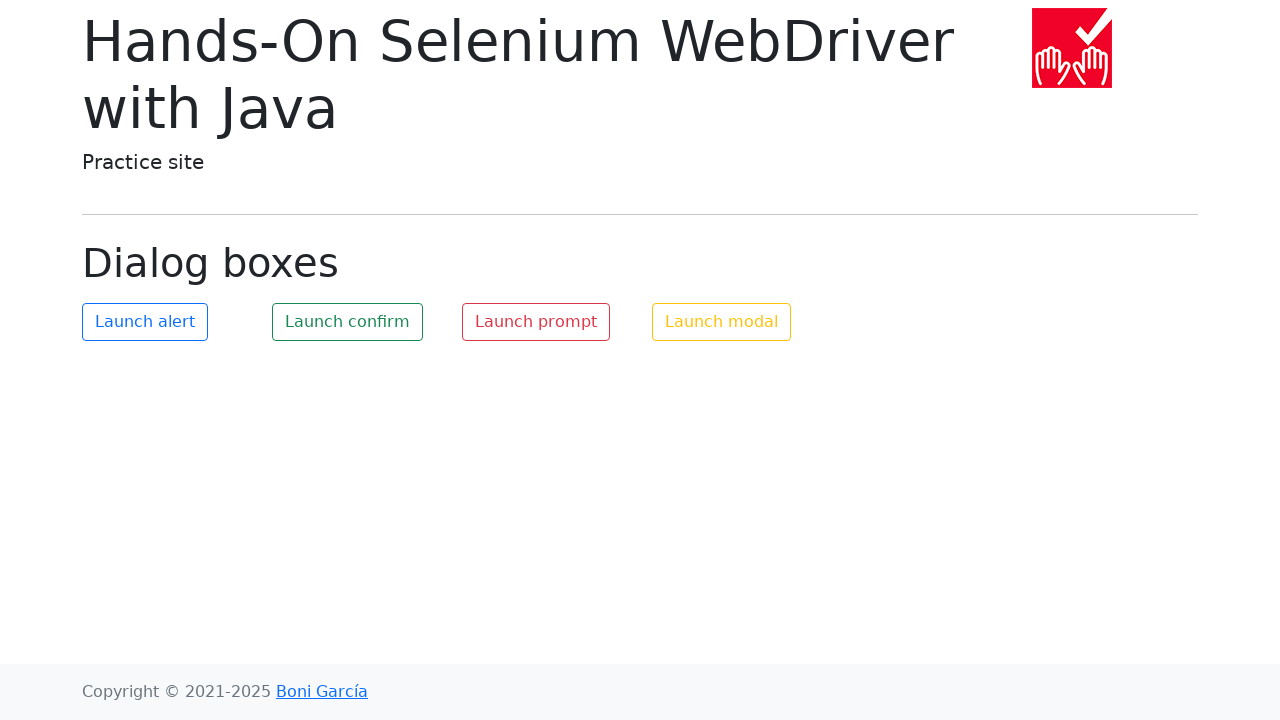

Brought original window back to focus
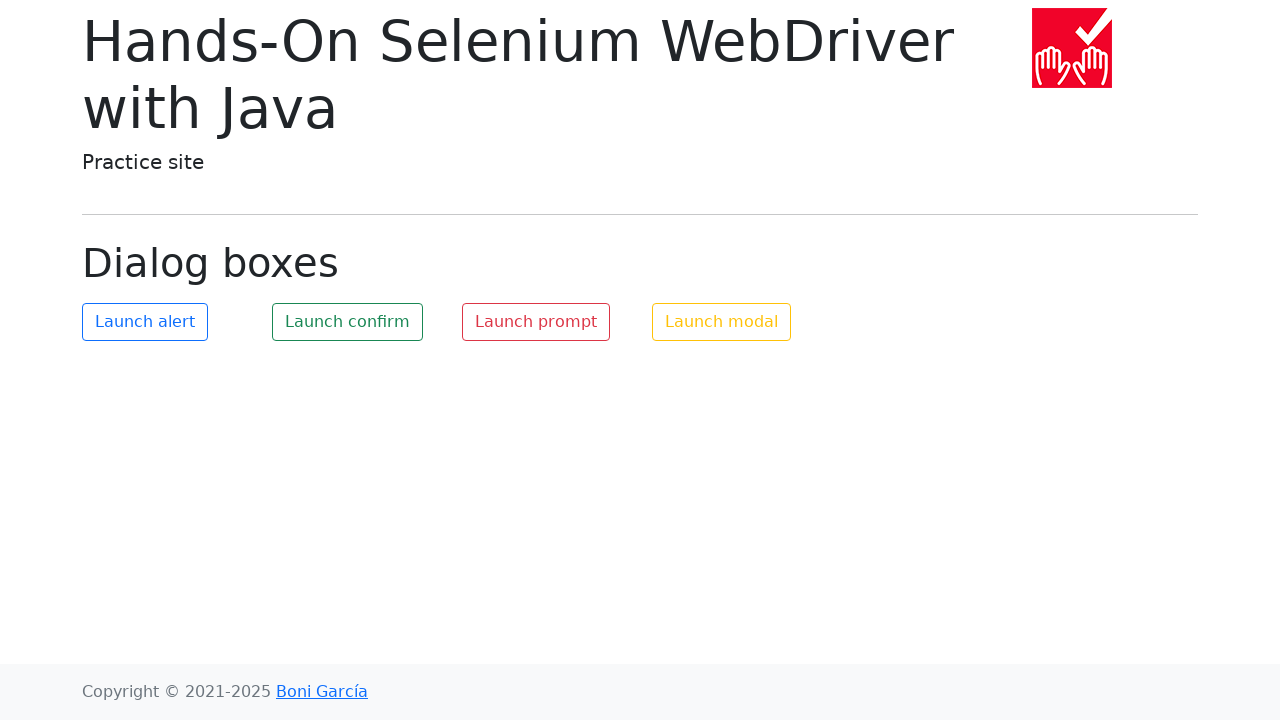

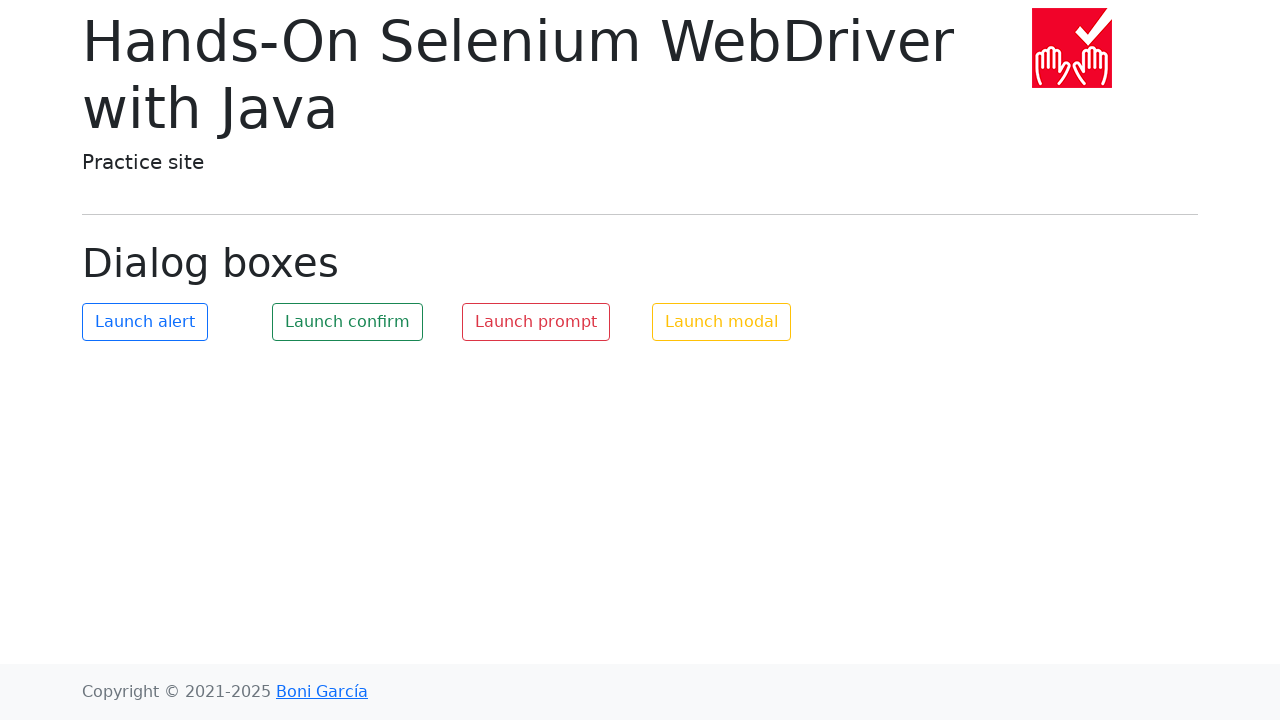